Tests the Add/Remove Elements page by navigating to it and clicking the "Add Element" button 10 times, then verifying 10 delete buttons appear.

Starting URL: https://the-internet.herokuapp.com/

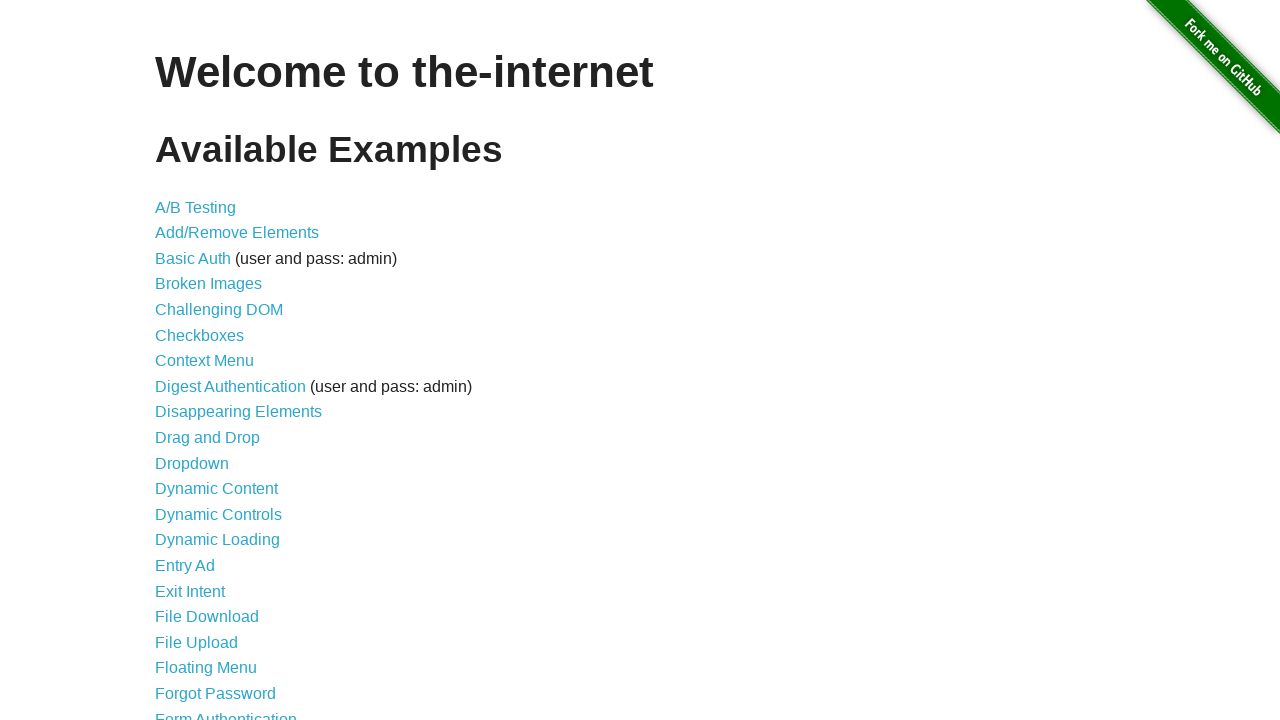

Clicked Add/Remove Elements link at (237, 233) on a:has-text('Add/Remove Elements')
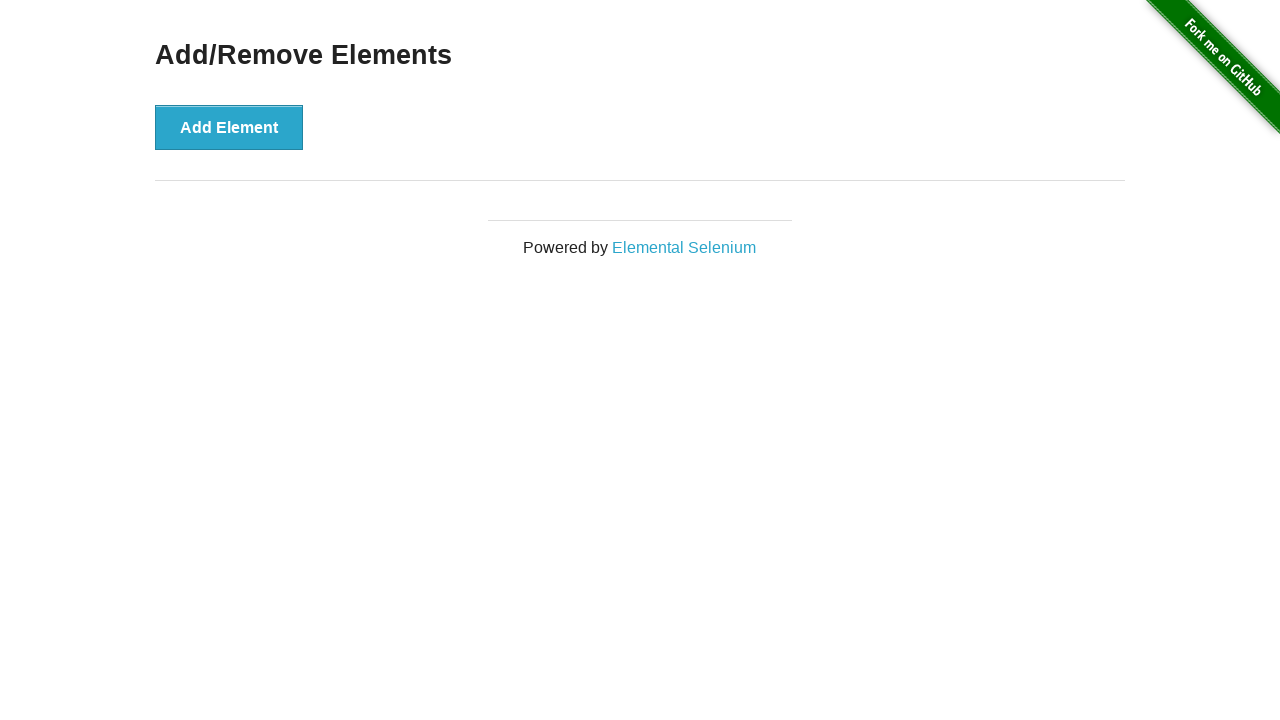

Navigated to Add/Remove Elements page
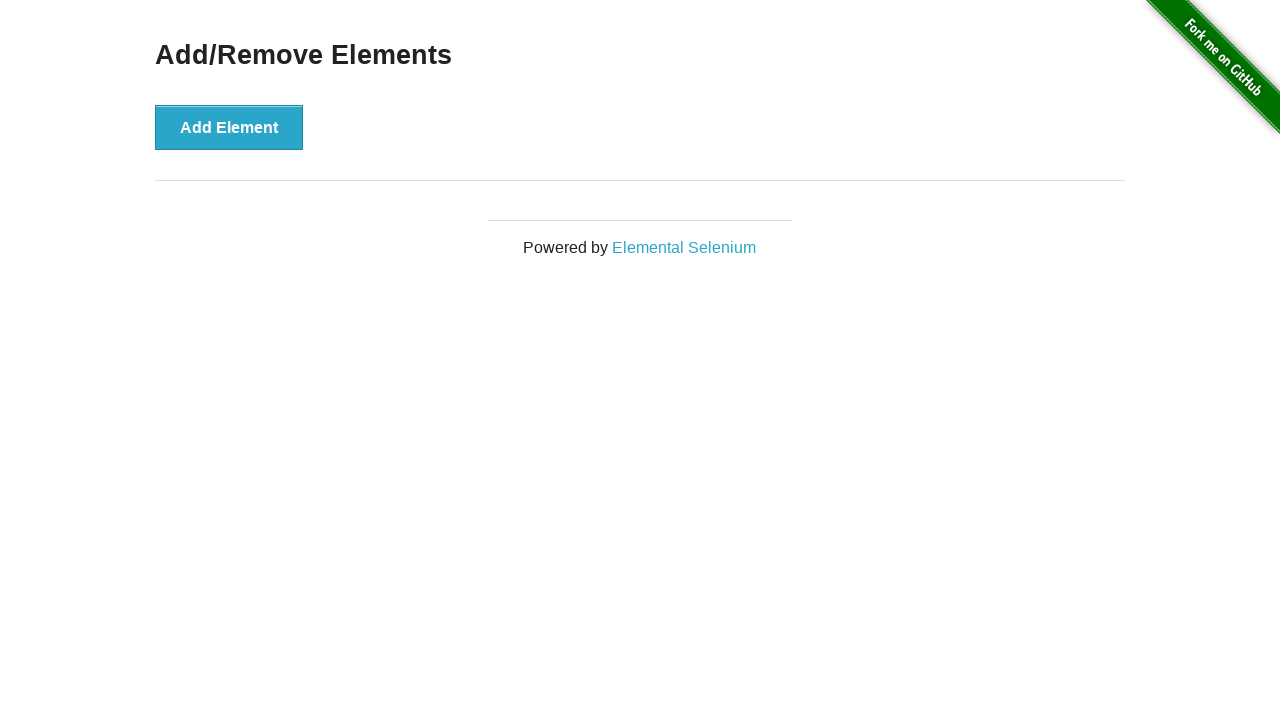

Clicked Add Element button (iteration 1/10) at (229, 127) on button:has-text('Add Element')
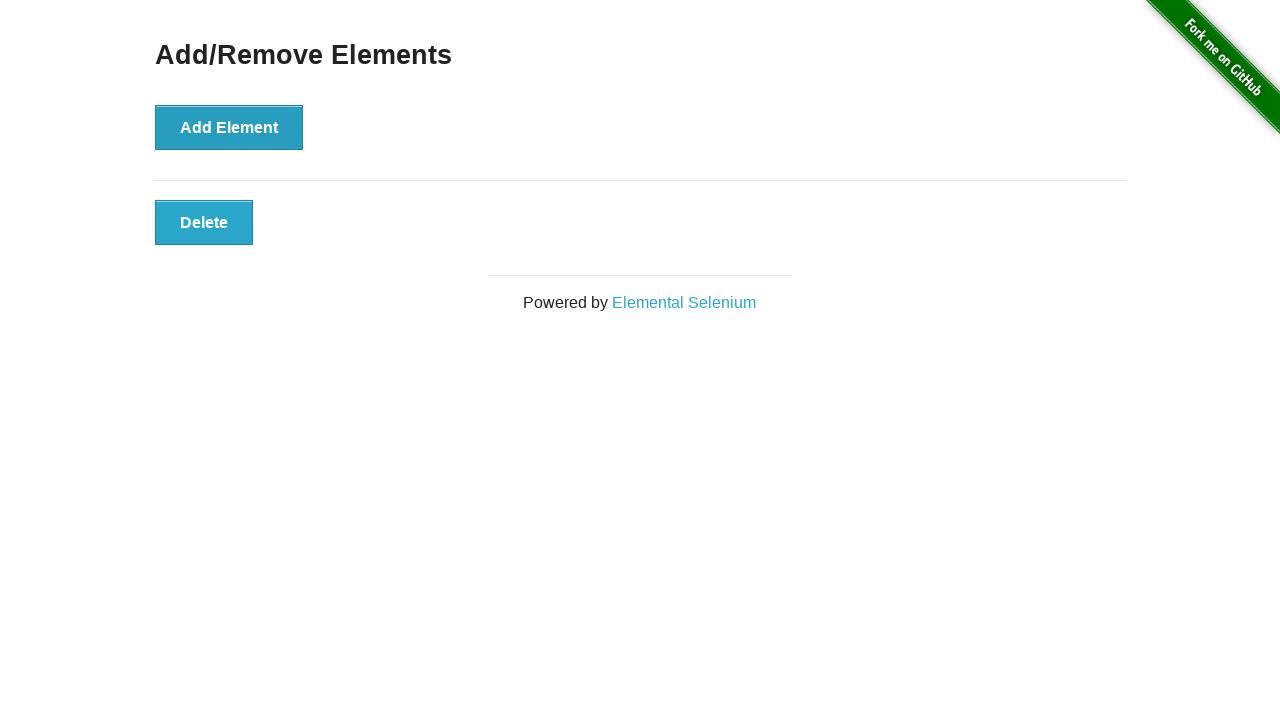

Clicked Add Element button (iteration 2/10) at (229, 127) on button:has-text('Add Element')
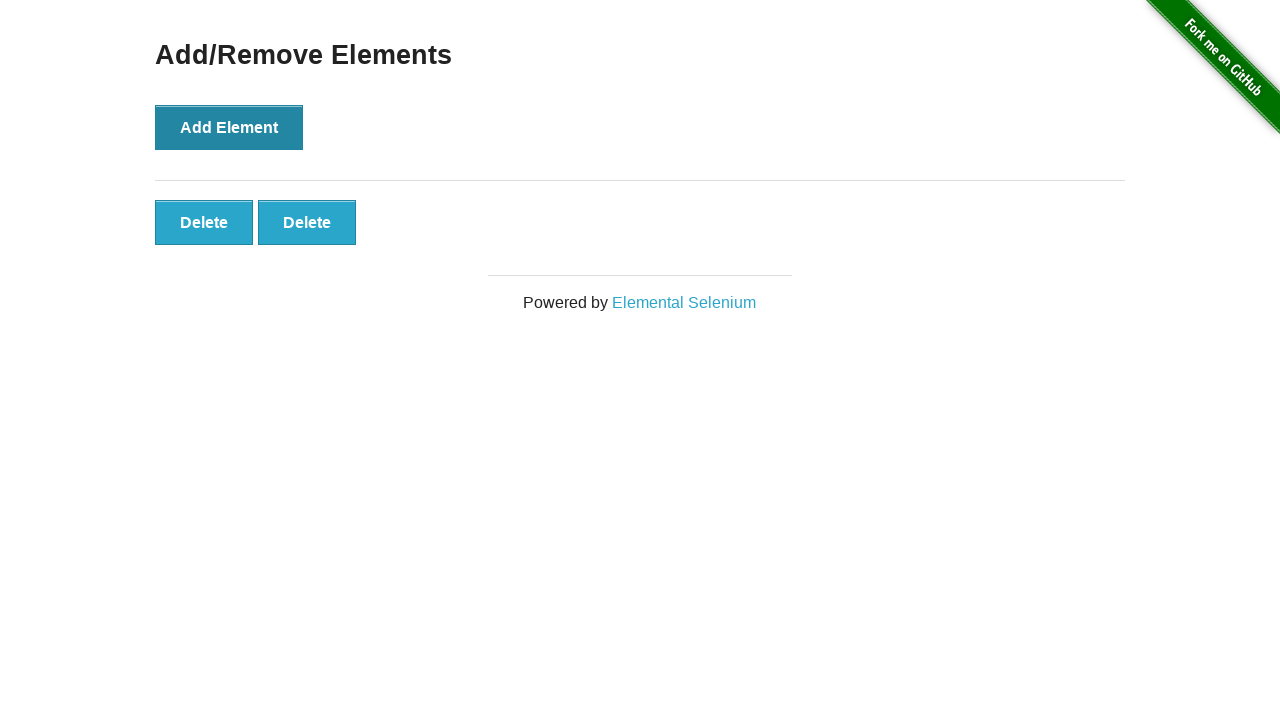

Clicked Add Element button (iteration 3/10) at (229, 127) on button:has-text('Add Element')
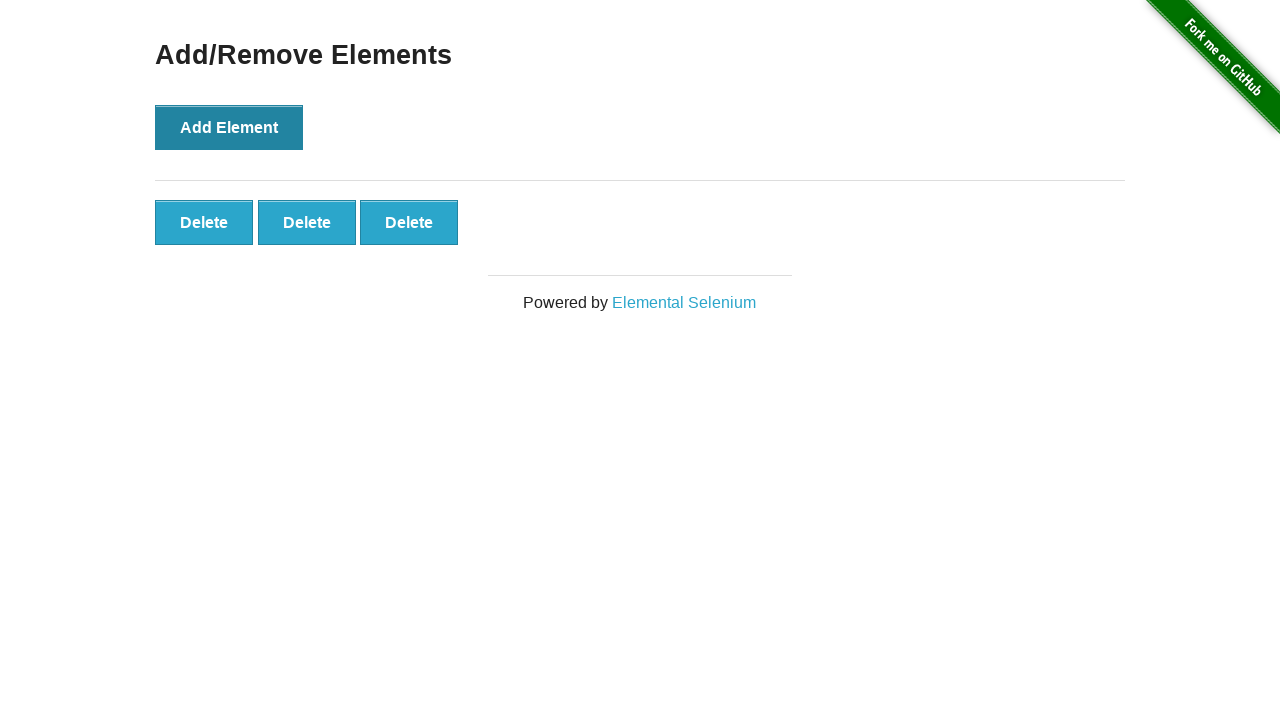

Clicked Add Element button (iteration 4/10) at (229, 127) on button:has-text('Add Element')
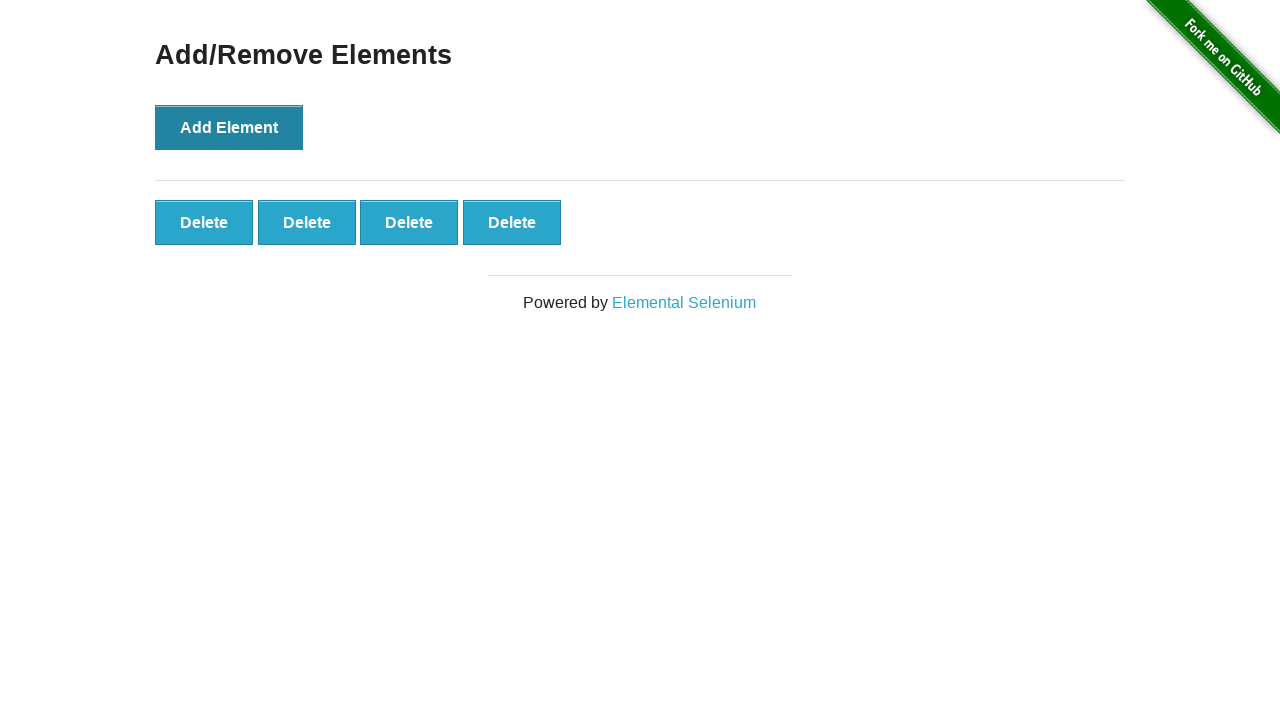

Clicked Add Element button (iteration 5/10) at (229, 127) on button:has-text('Add Element')
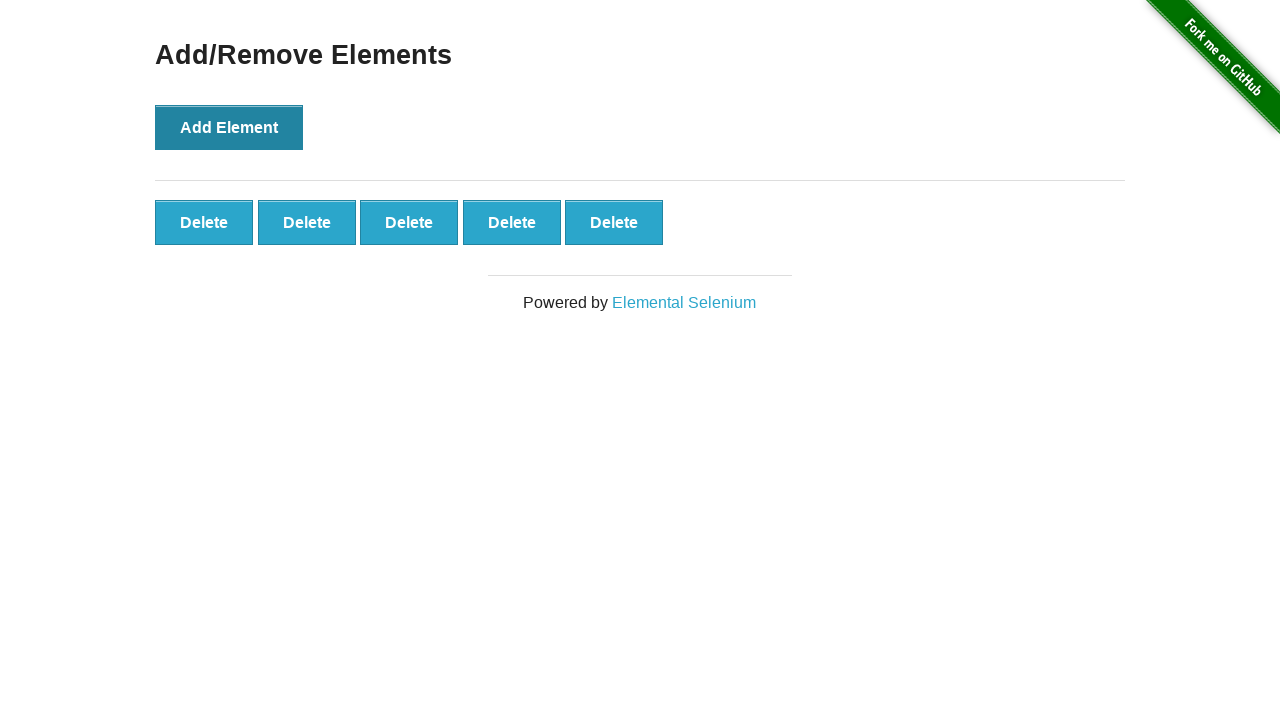

Clicked Add Element button (iteration 6/10) at (229, 127) on button:has-text('Add Element')
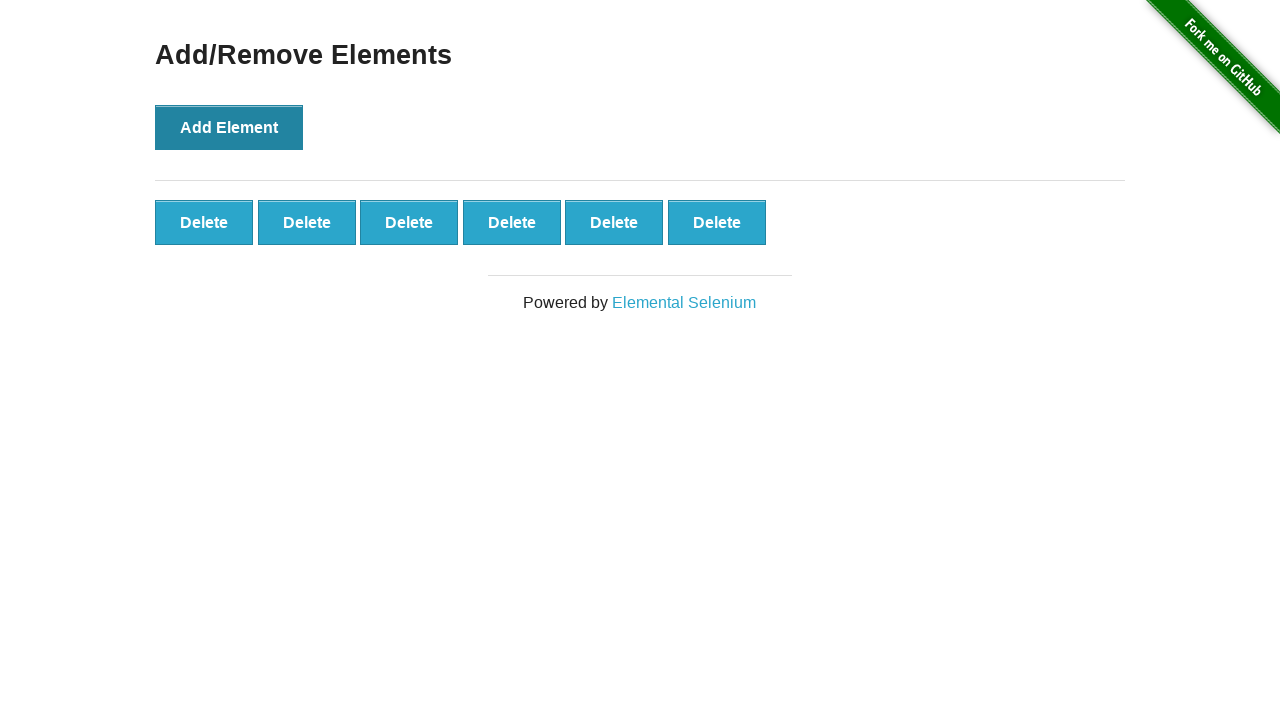

Clicked Add Element button (iteration 7/10) at (229, 127) on button:has-text('Add Element')
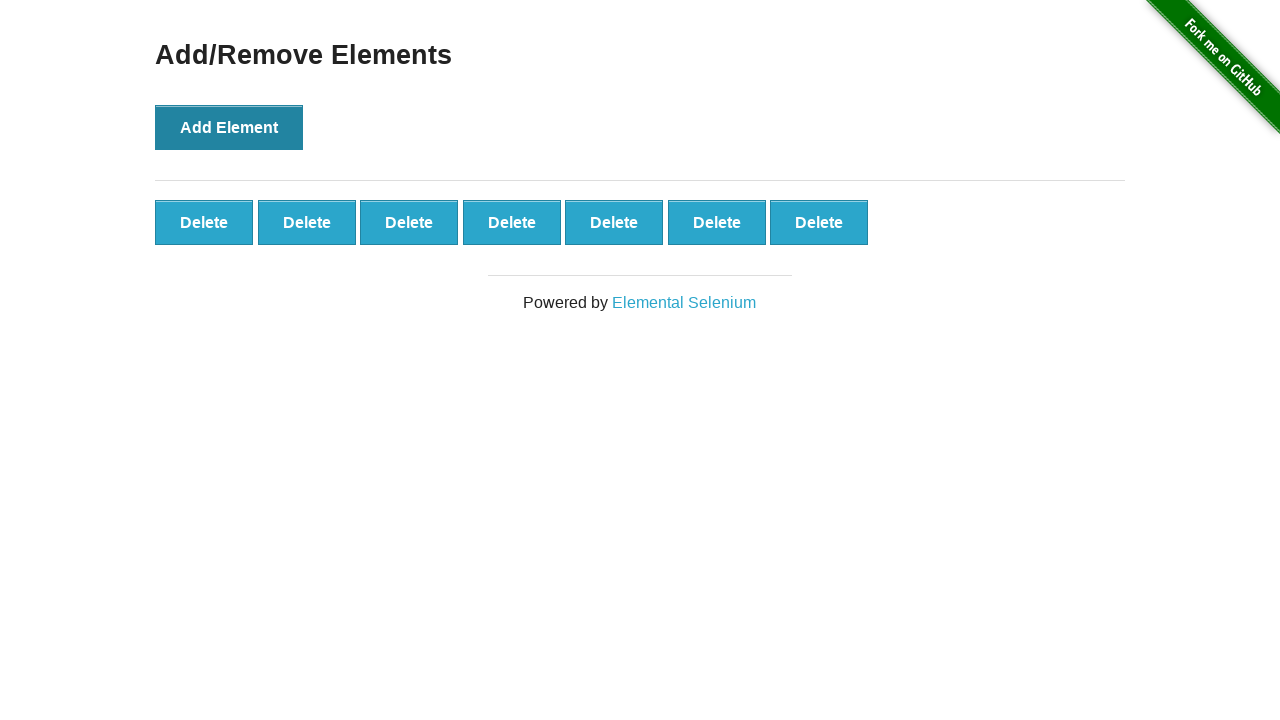

Clicked Add Element button (iteration 8/10) at (229, 127) on button:has-text('Add Element')
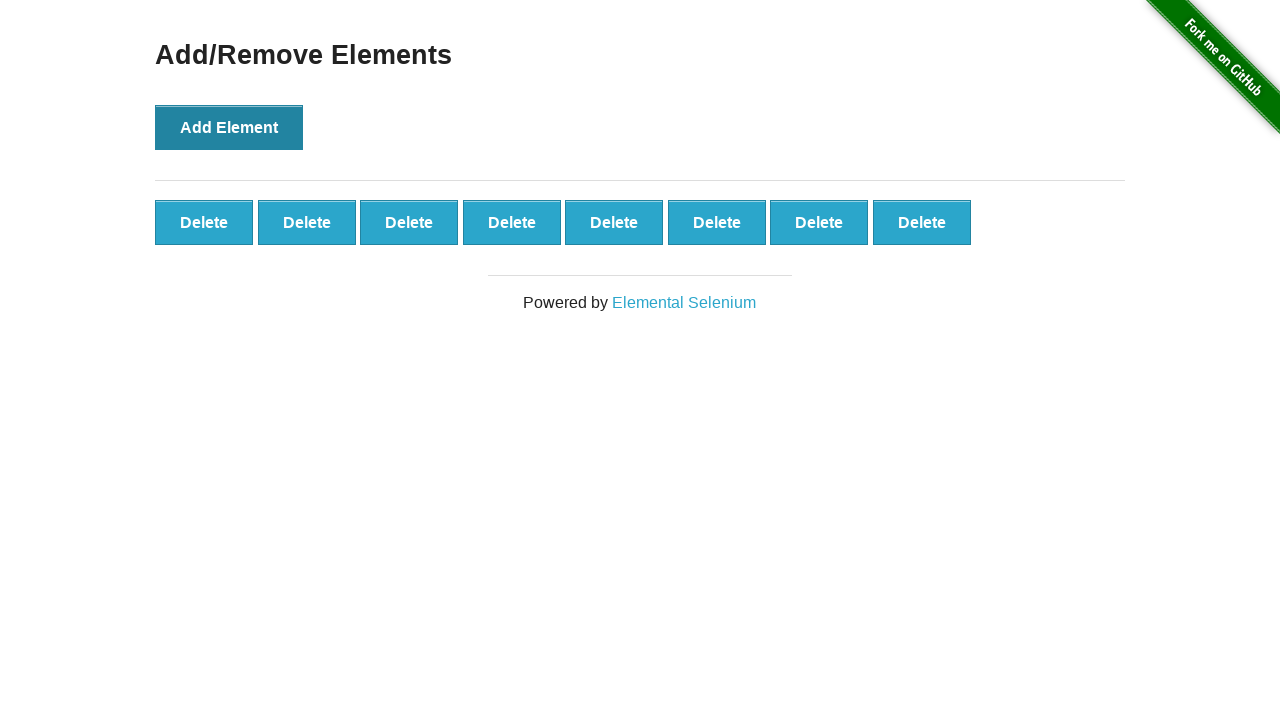

Clicked Add Element button (iteration 9/10) at (229, 127) on button:has-text('Add Element')
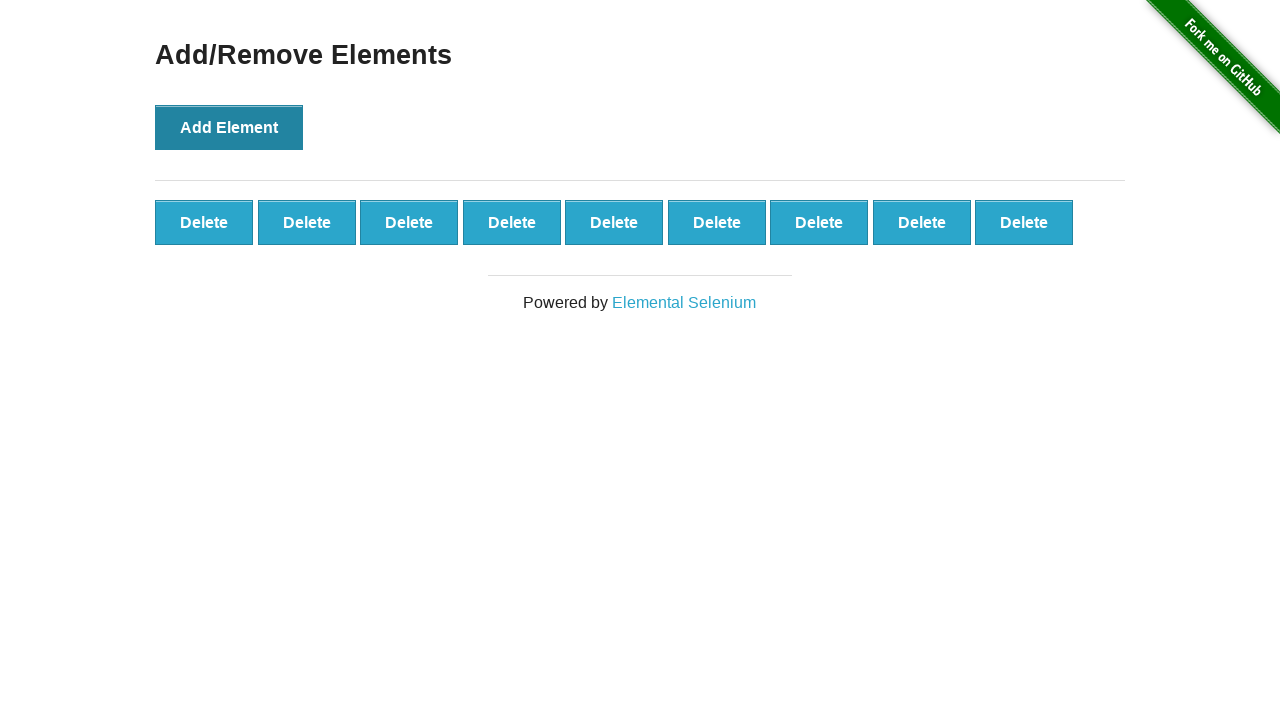

Clicked Add Element button (iteration 10/10) at (229, 127) on button:has-text('Add Element')
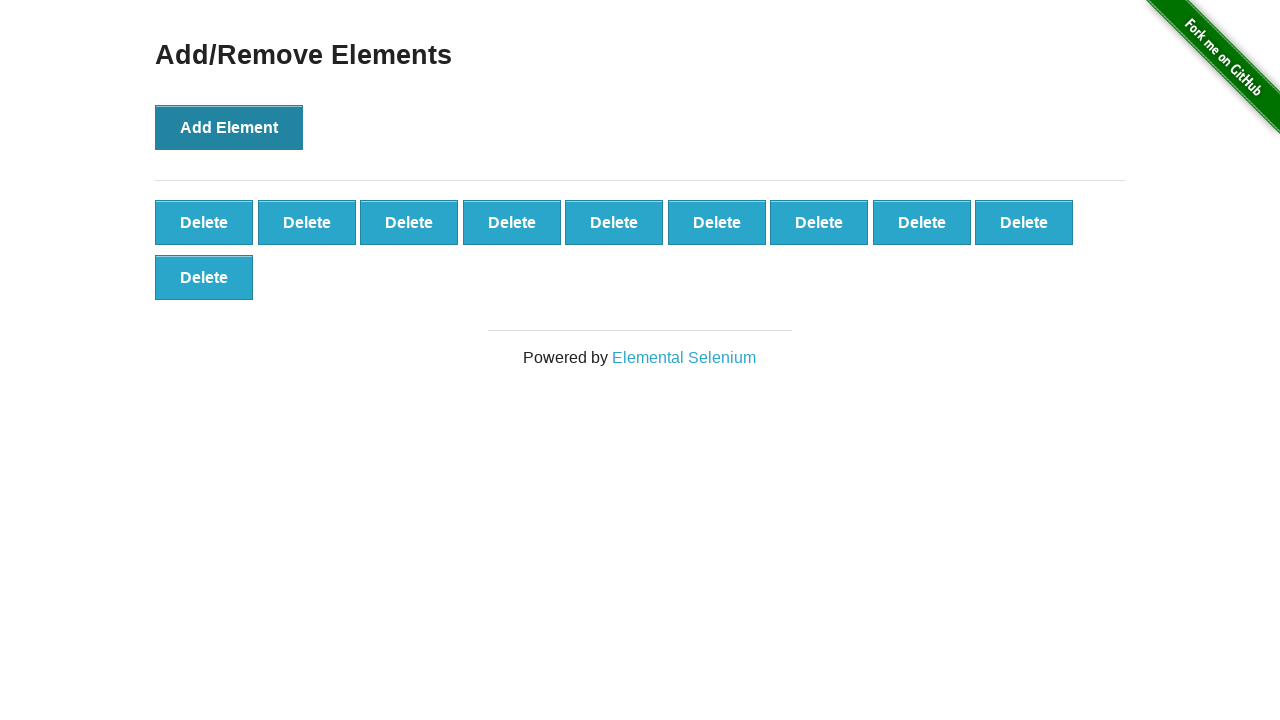

Delete buttons appeared after adding elements
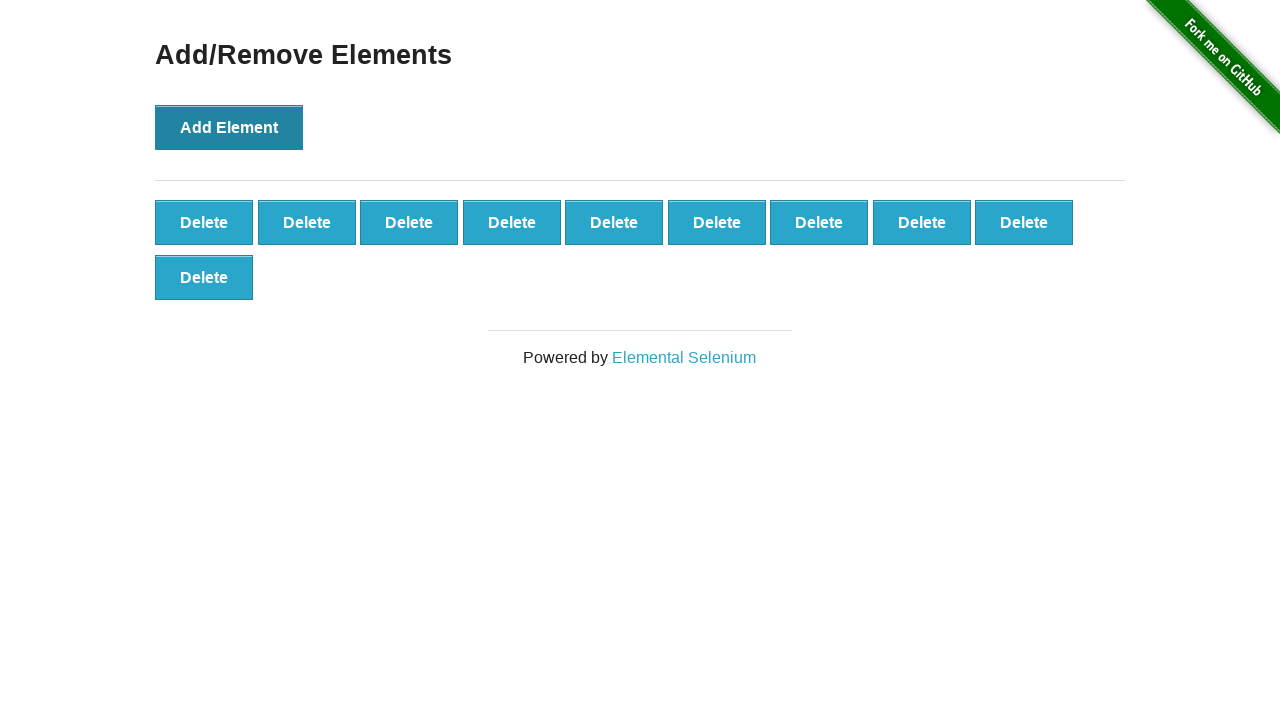

Verified that 10 delete buttons are present
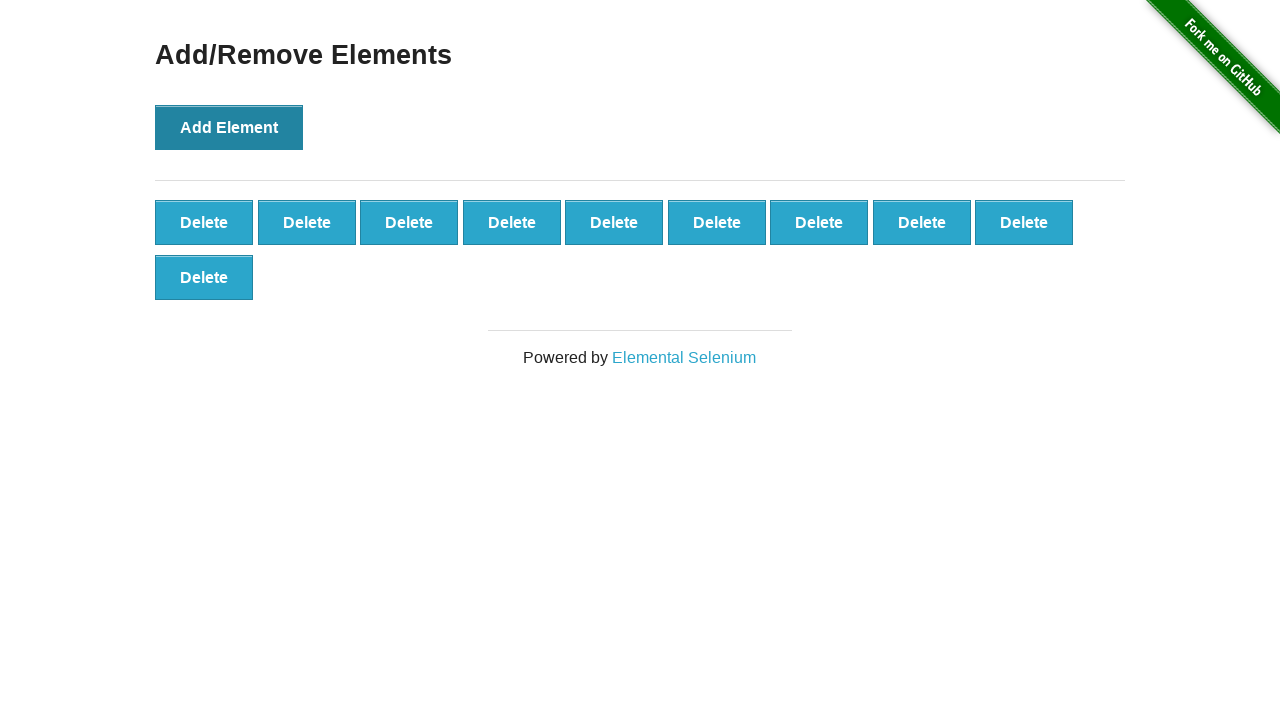

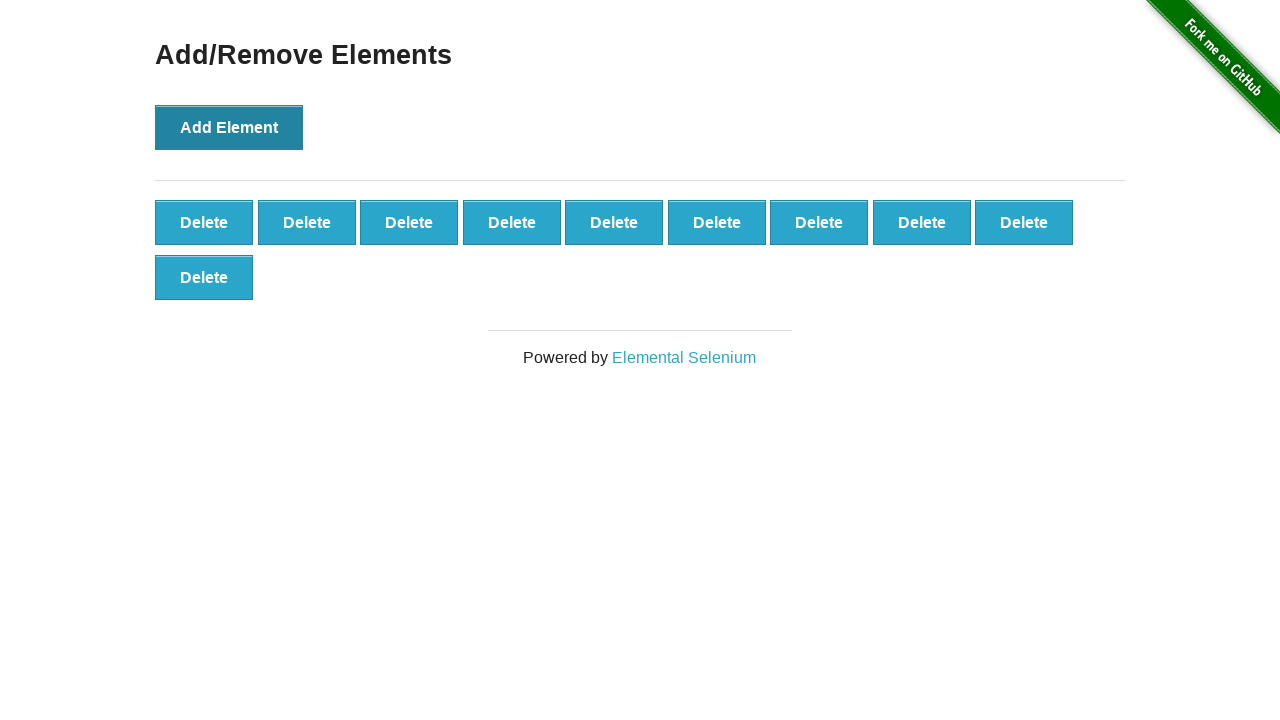